Tests ReactJS custom dropdown by selecting "Elliot Fu" from the dropdown and verifying the selection is displayed correctly.

Starting URL: https://react.semantic-ui.com/maximize/dropdown-example-selection/

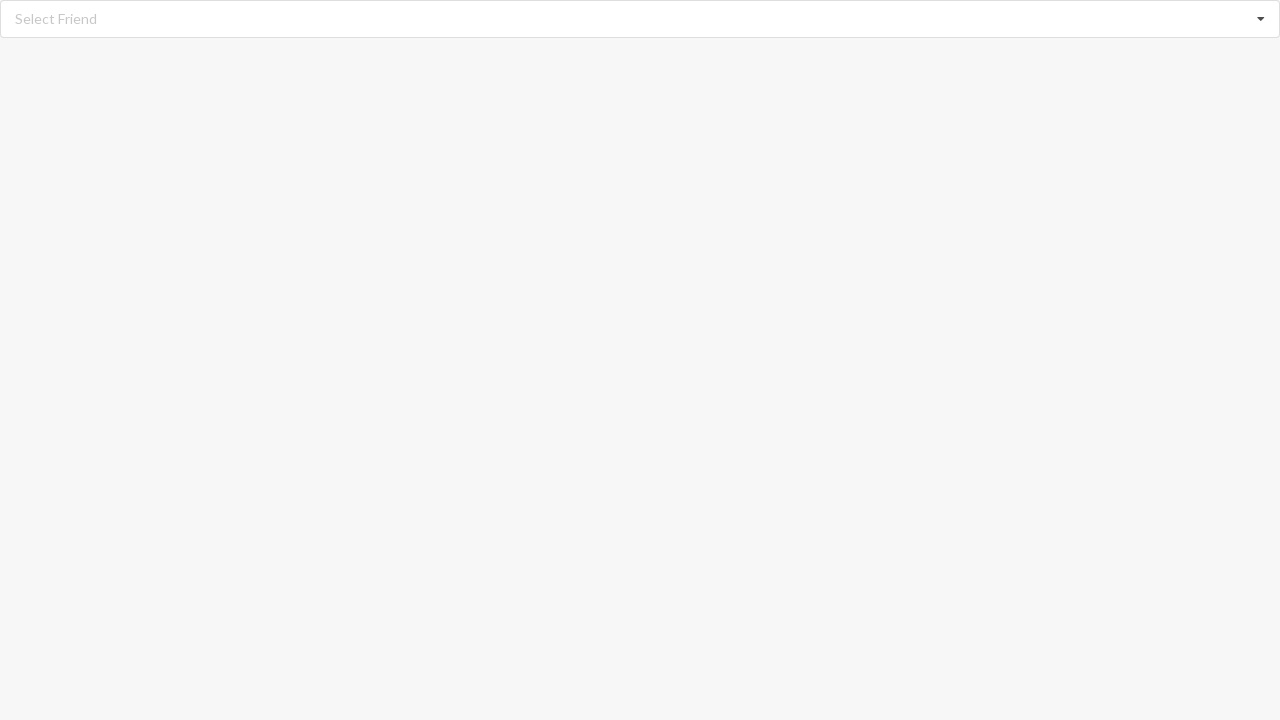

Clicked dropdown to open it at (640, 19) on xpath=//div[@role='listbox']
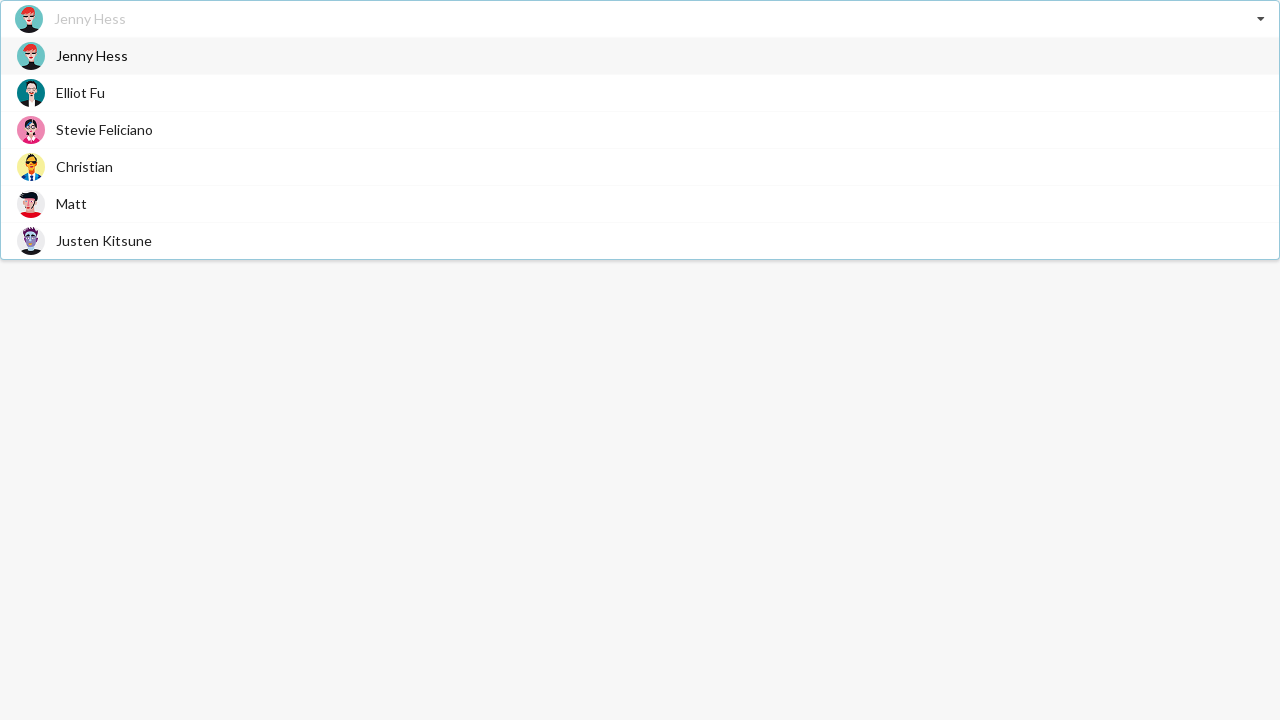

Dropdown options loaded and visible
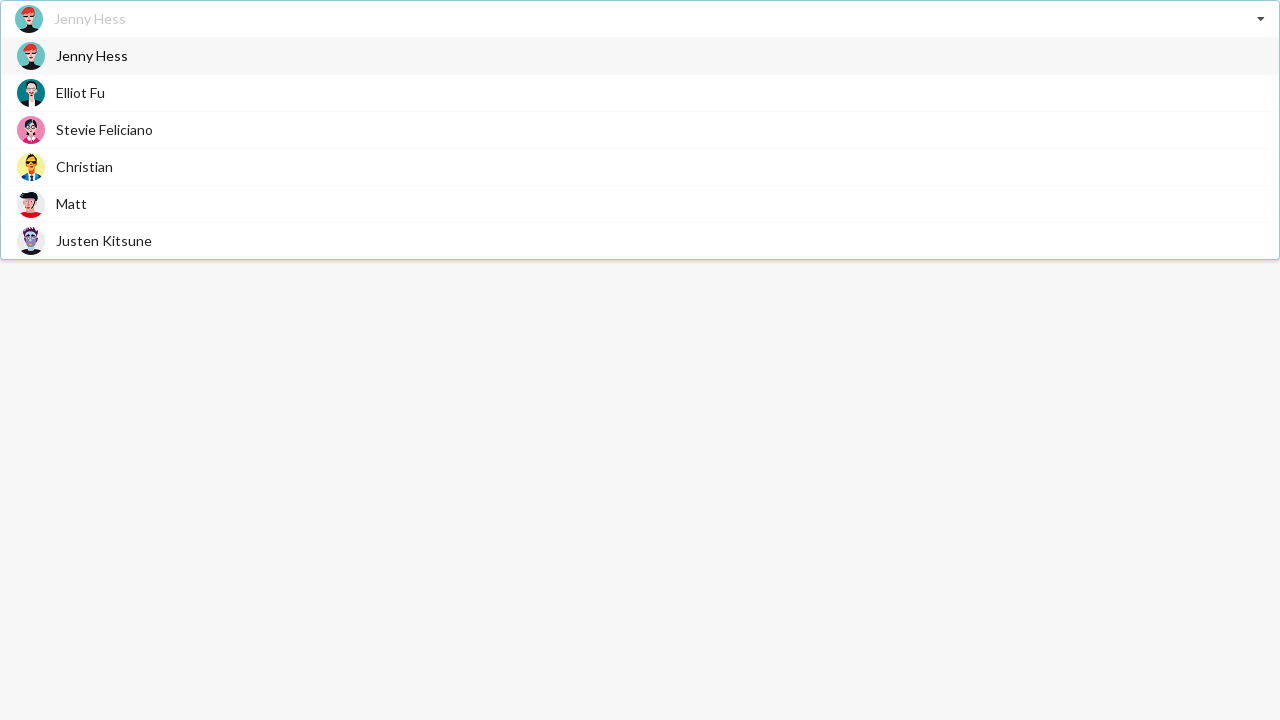

Selected 'Elliot Fu' from dropdown options at (80, 92) on xpath=//div[@role='option']/span[text()='Elliot Fu']
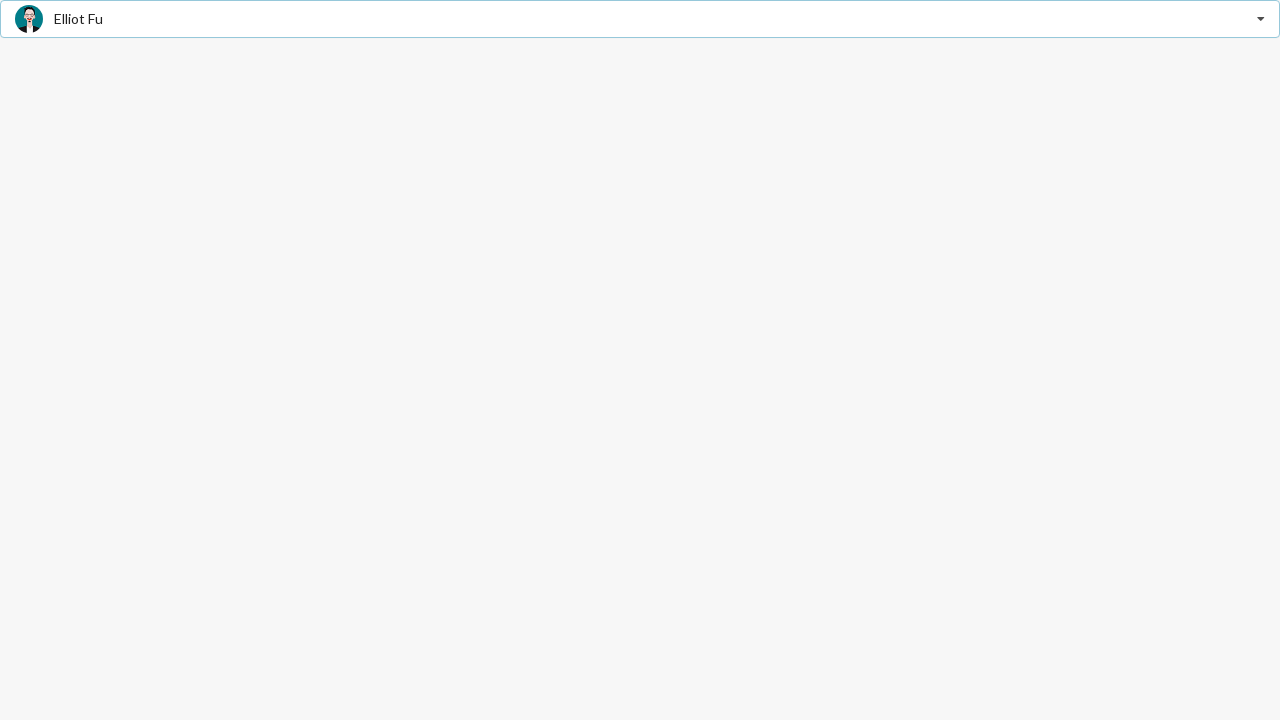

Verified 'Elliot Fu' is displayed as selected value
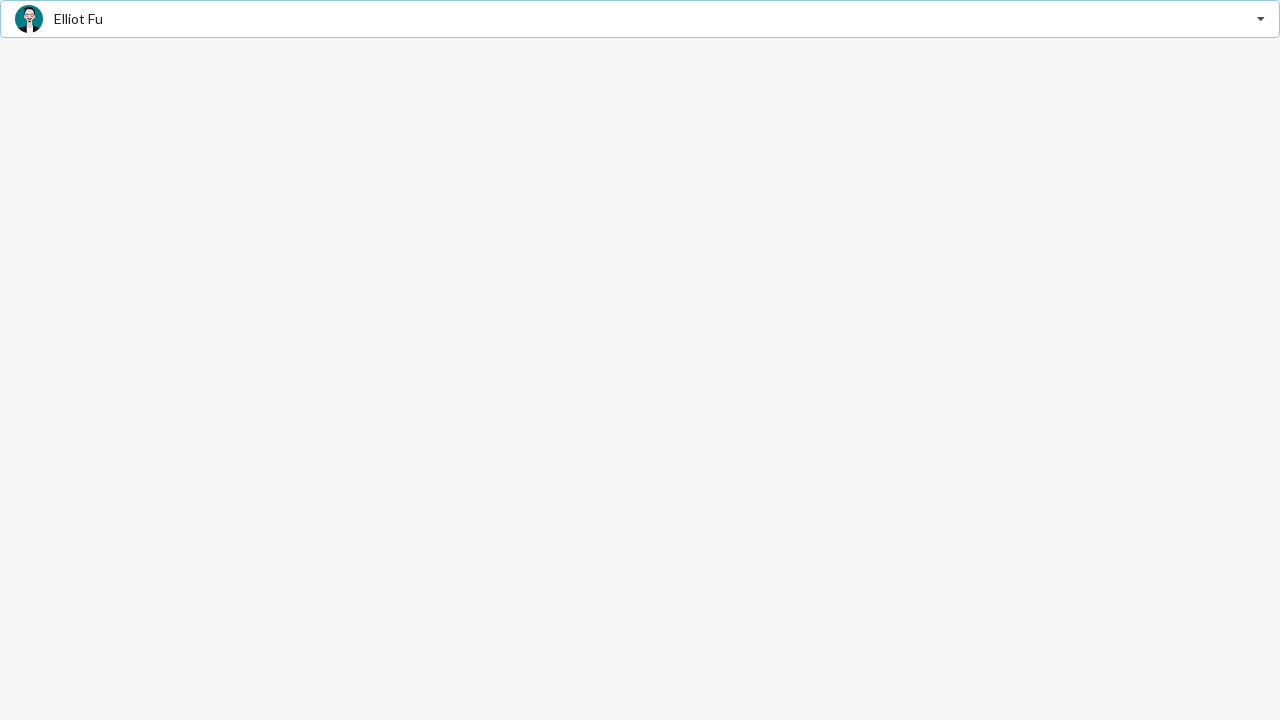

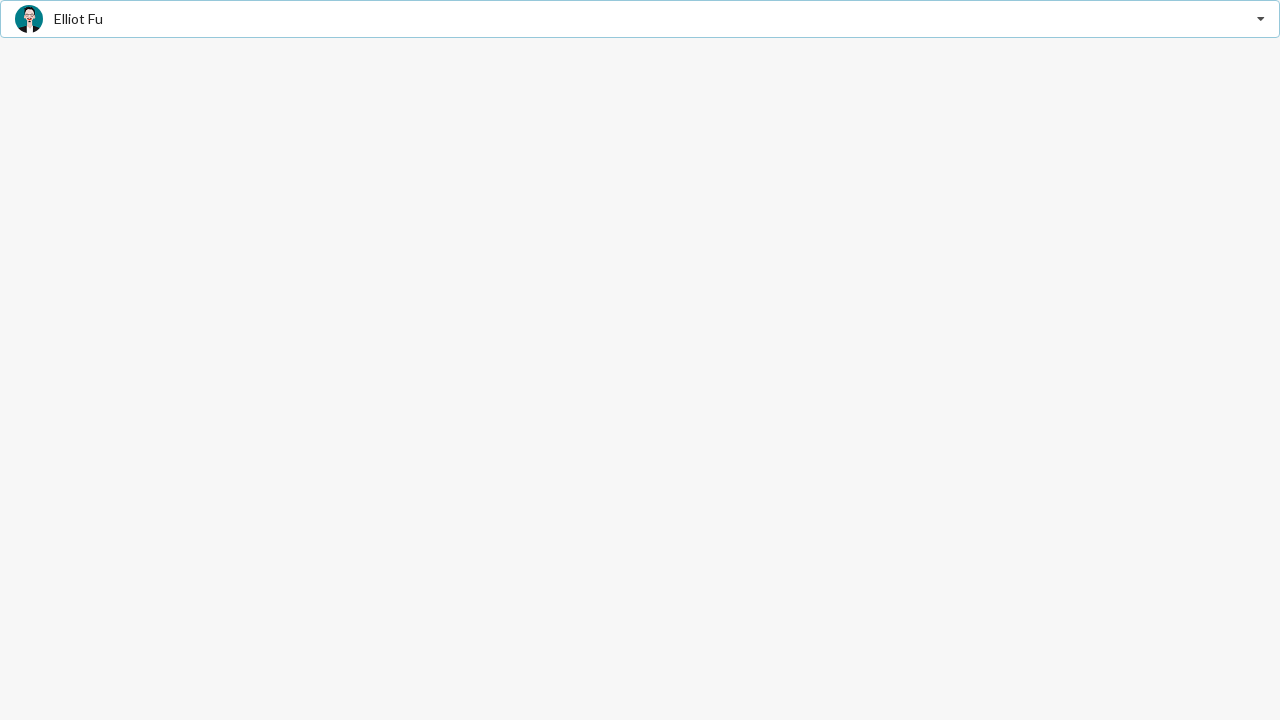